Tests an input form submission by clicking on the form link, attempting to submit an empty form to trigger validation, then filling out all form fields (name, email, password, company, website, country, city, address, state, zip) and submitting successfully.

Starting URL: https://www.lambdatest.com/selenium-playground/

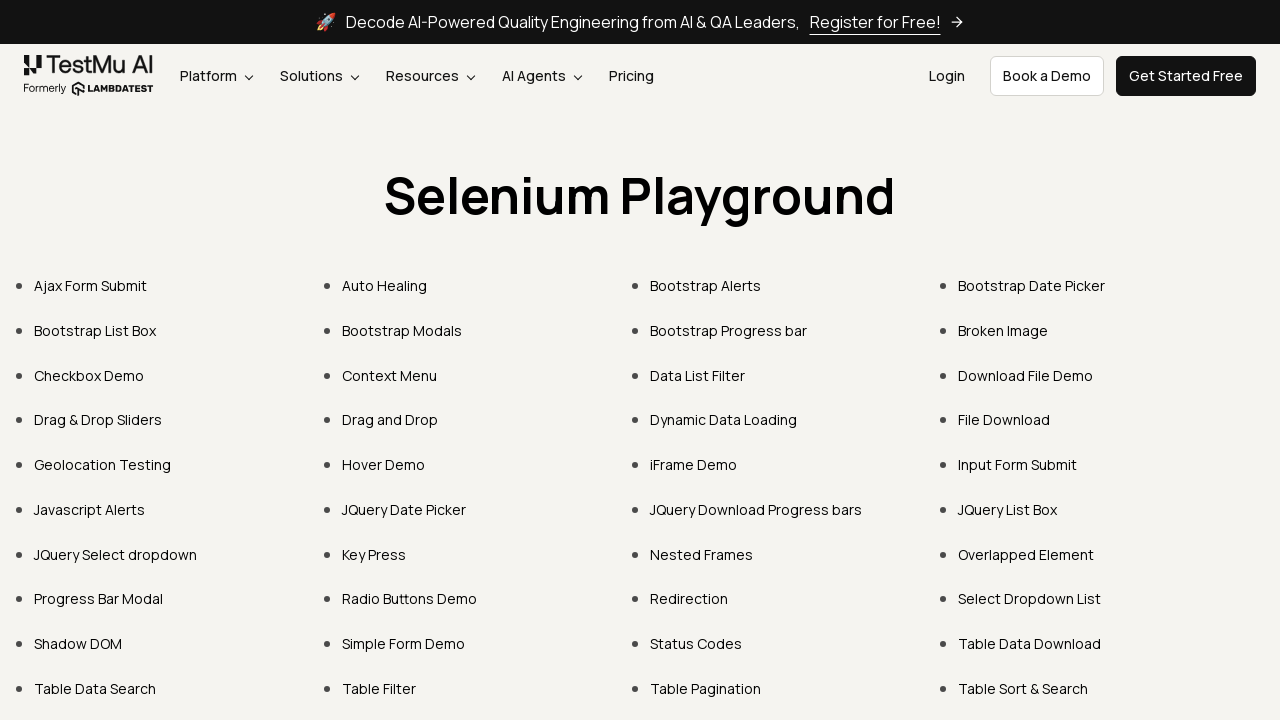

Clicked on Input Form Submit link at (1018, 464) on text=Input Form Submit
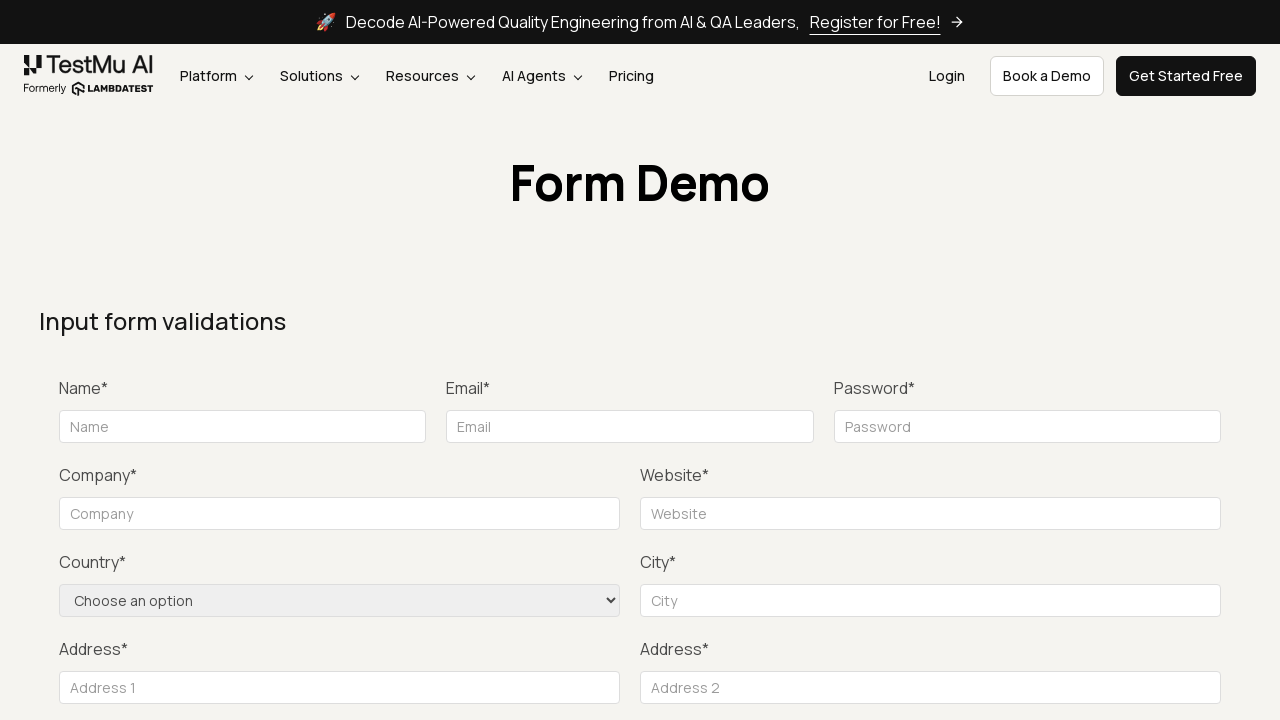

Hovered over Submit button at (1131, 360) on xpath=//button[contains(text(),'Submit')]
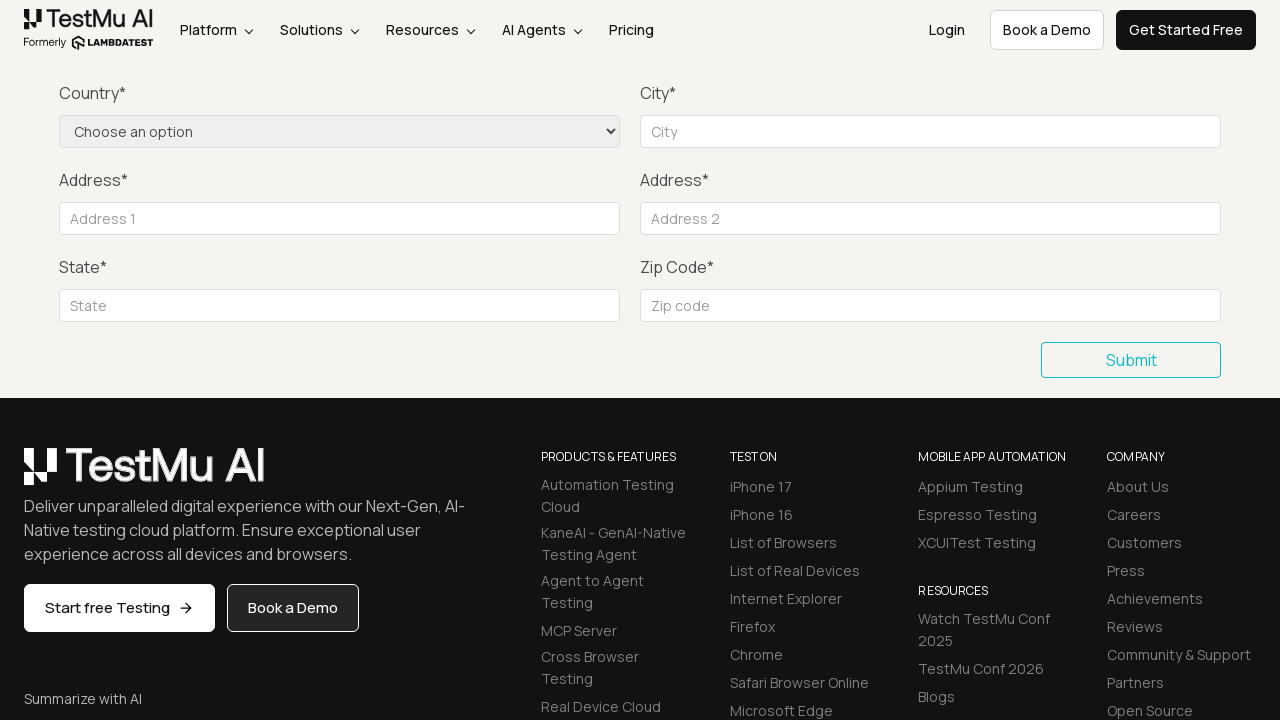

Clicked Submit button to trigger validation on empty form at (1131, 360) on xpath=//button[contains(text(),'Submit')]
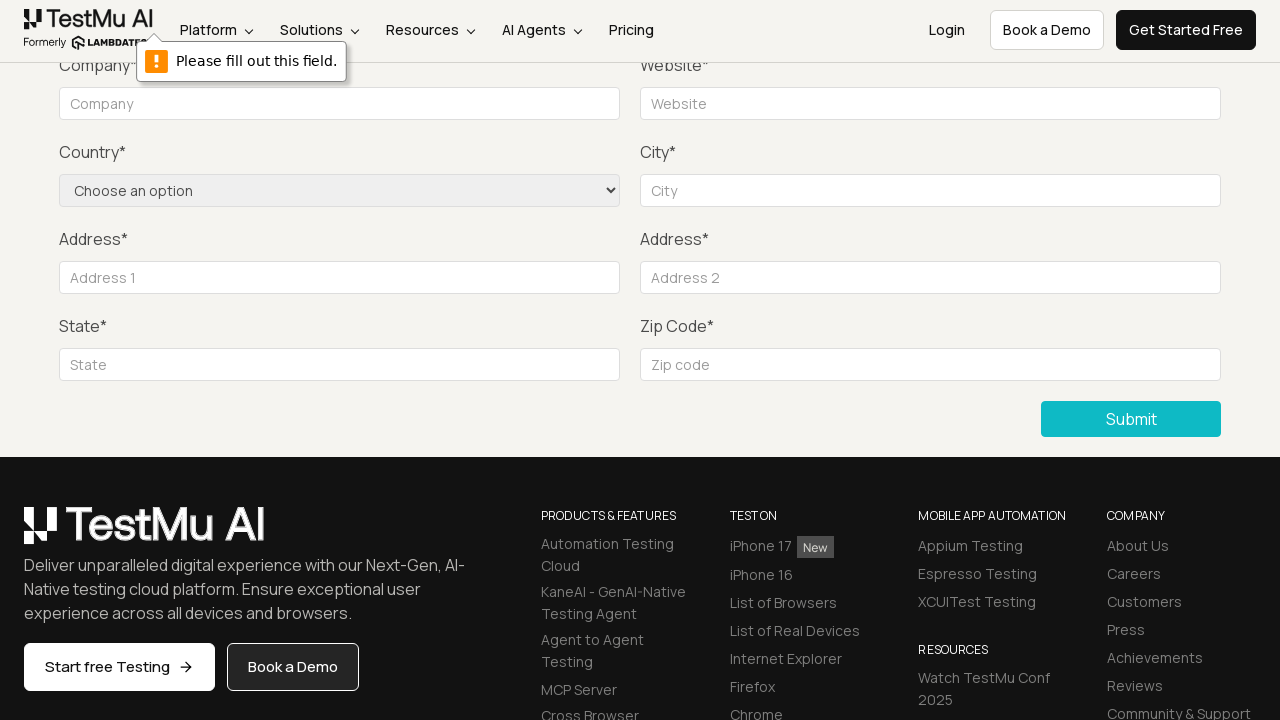

Filled name field with 'Test Name' on xpath=//input[@id='name']
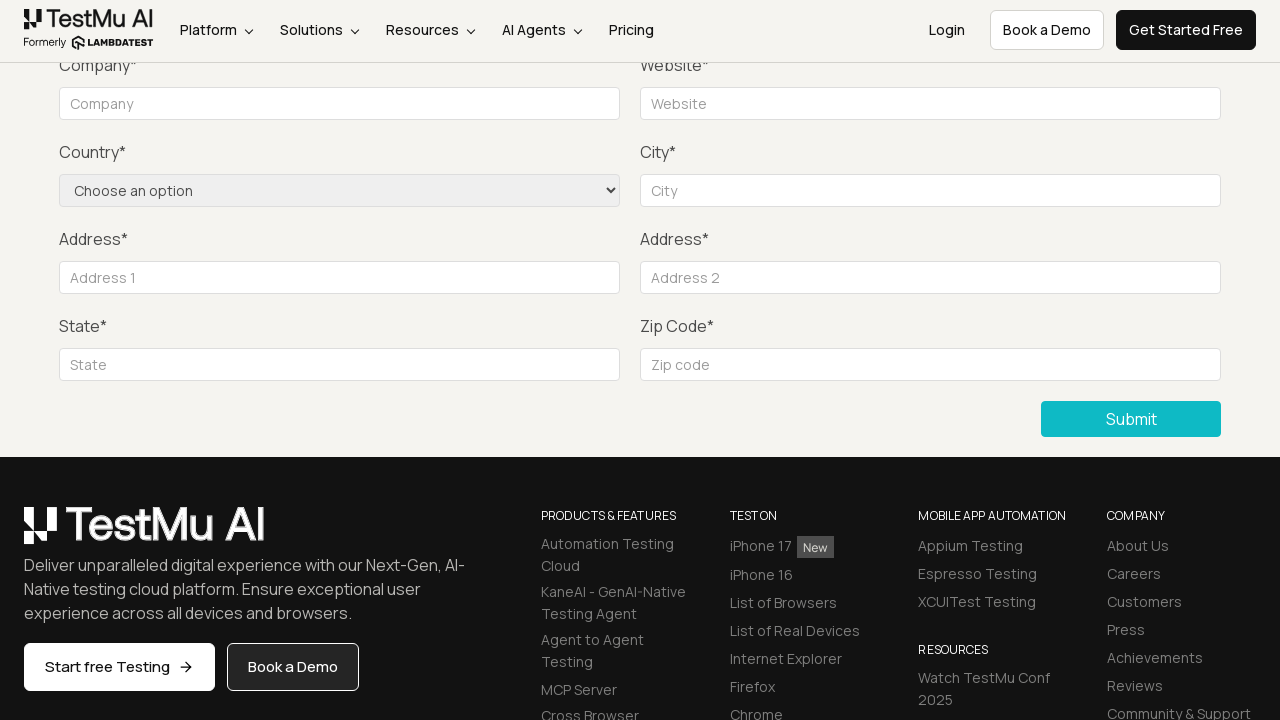

Filled email field with 'test@mail.com' on [placeholder="Email"]
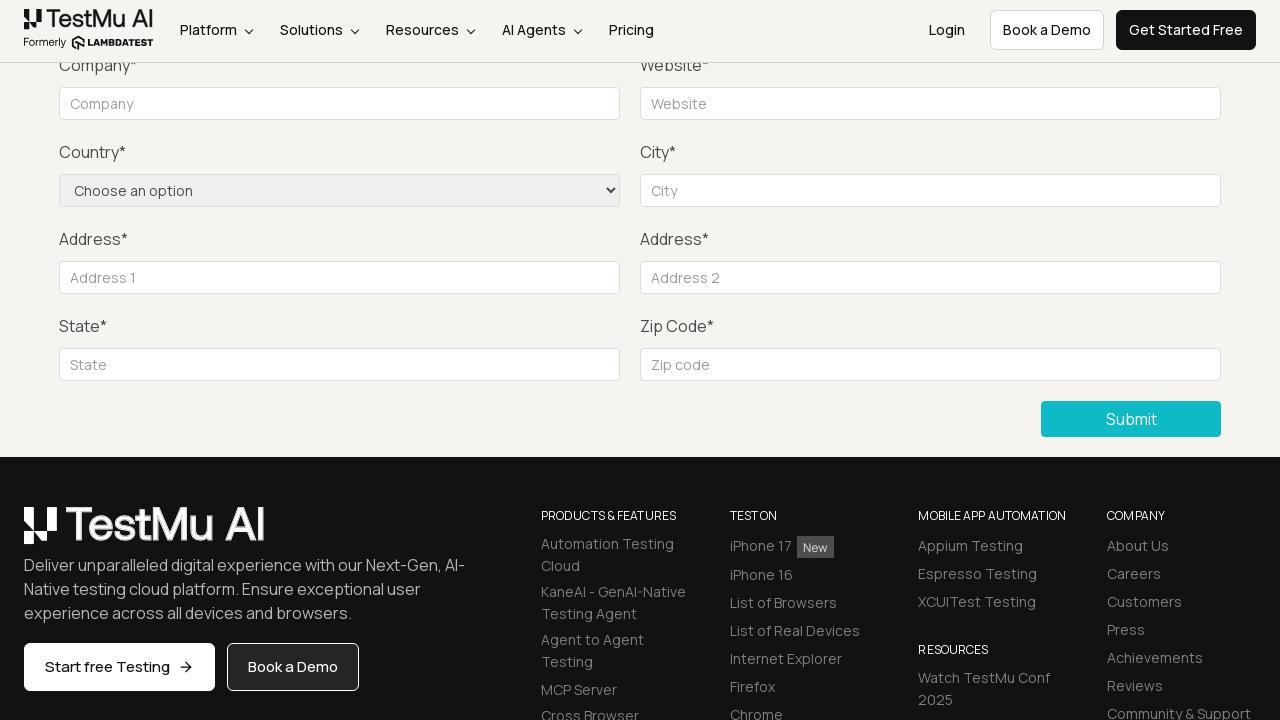

Filled password field with 'testPassword' on internal:attr=[placeholder="Password"i]
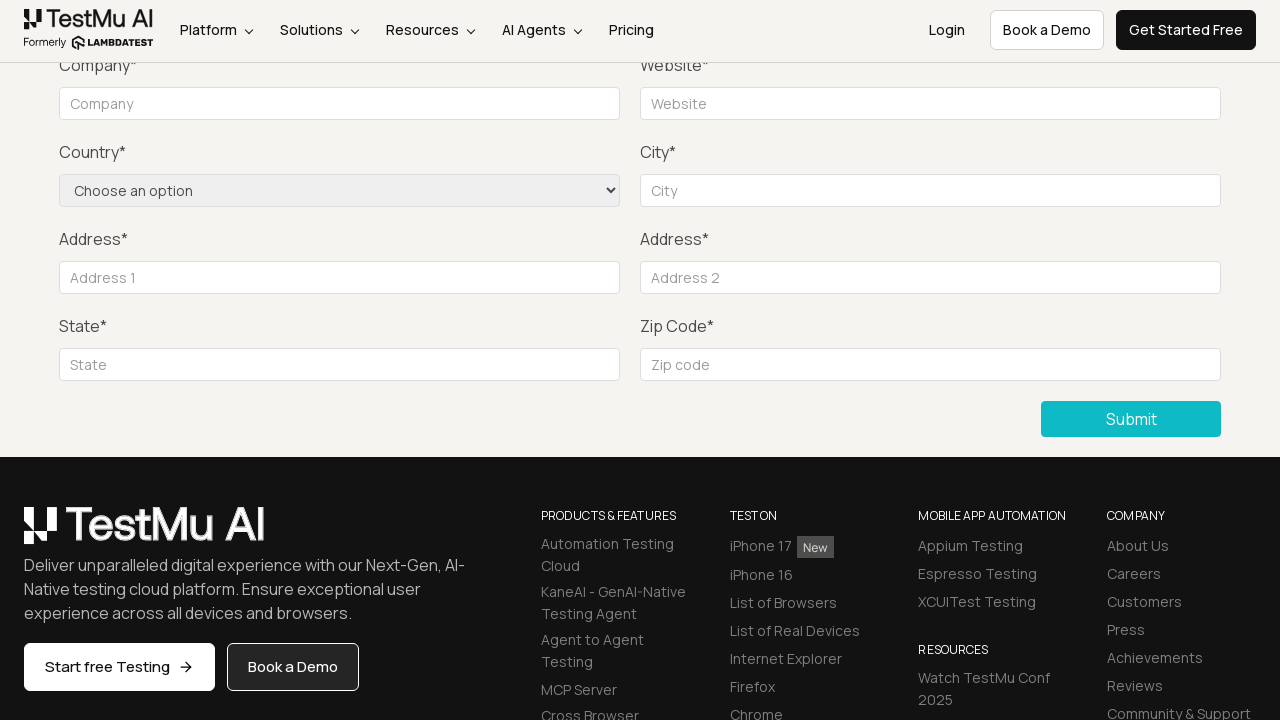

Filled company field with 'Test Company' on [id="company"]
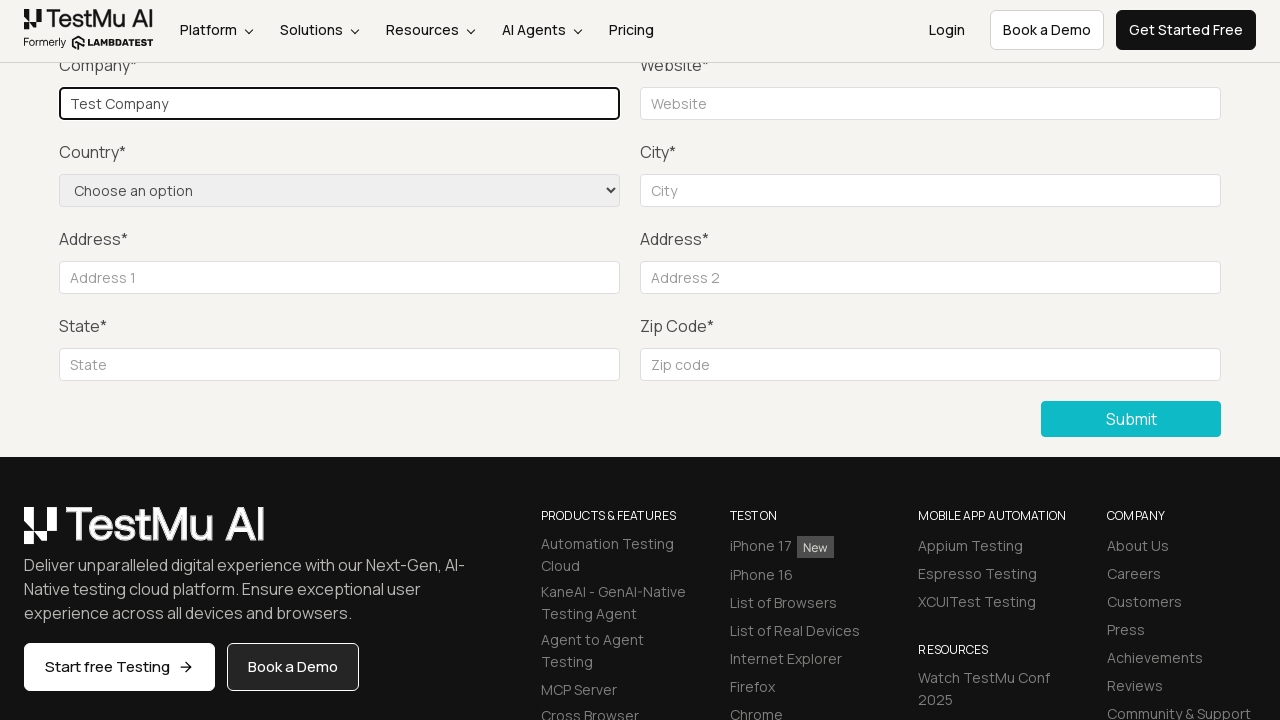

Filled website field with 'test.com' on xpath=//input[@placeholder="Website"]
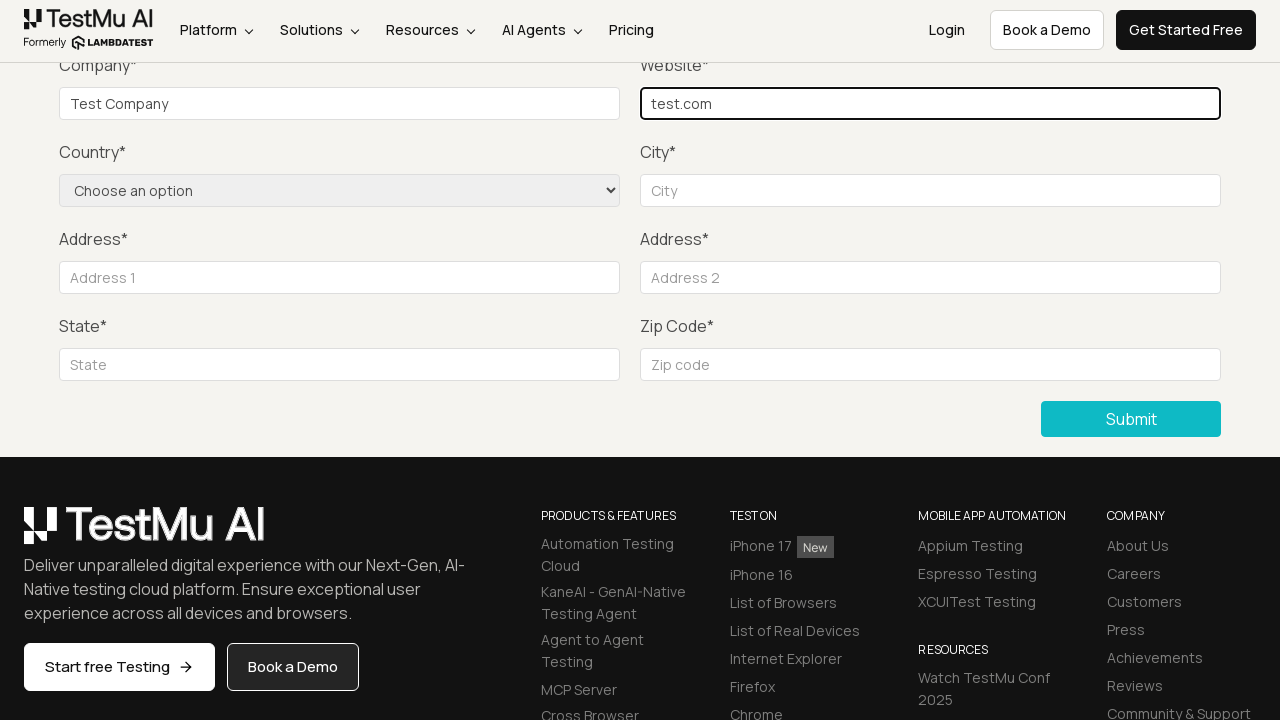

Selected 'United States' from country dropdown on [name="country"]
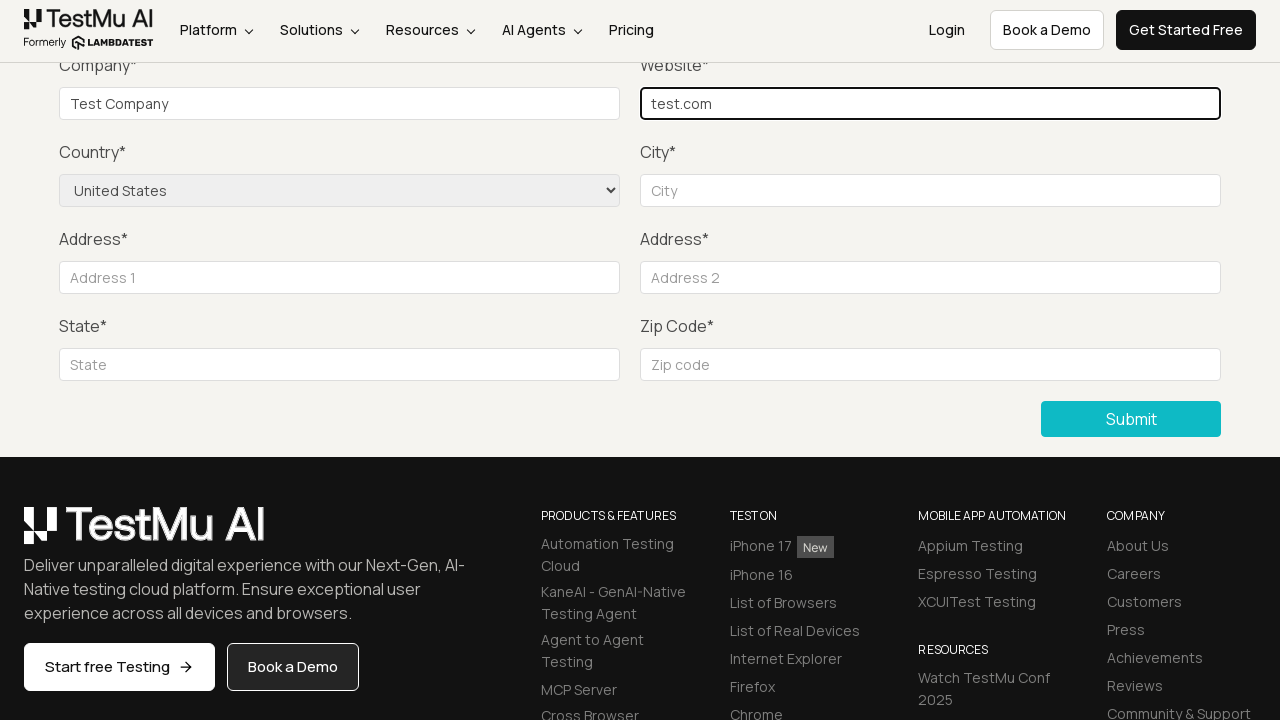

Filled city field with 'Test City' on internal:attr=[placeholder="City"i]
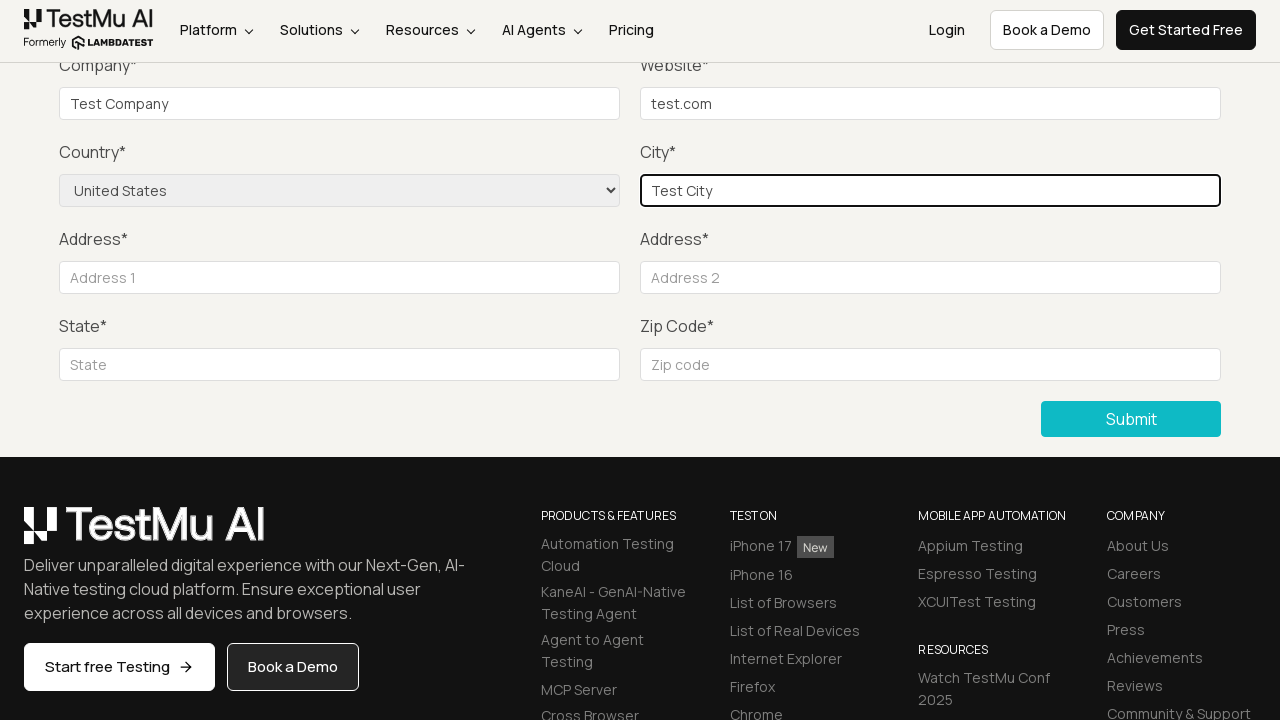

Filled address 1 field with 'Test Street' on [id="inputAddress1"]
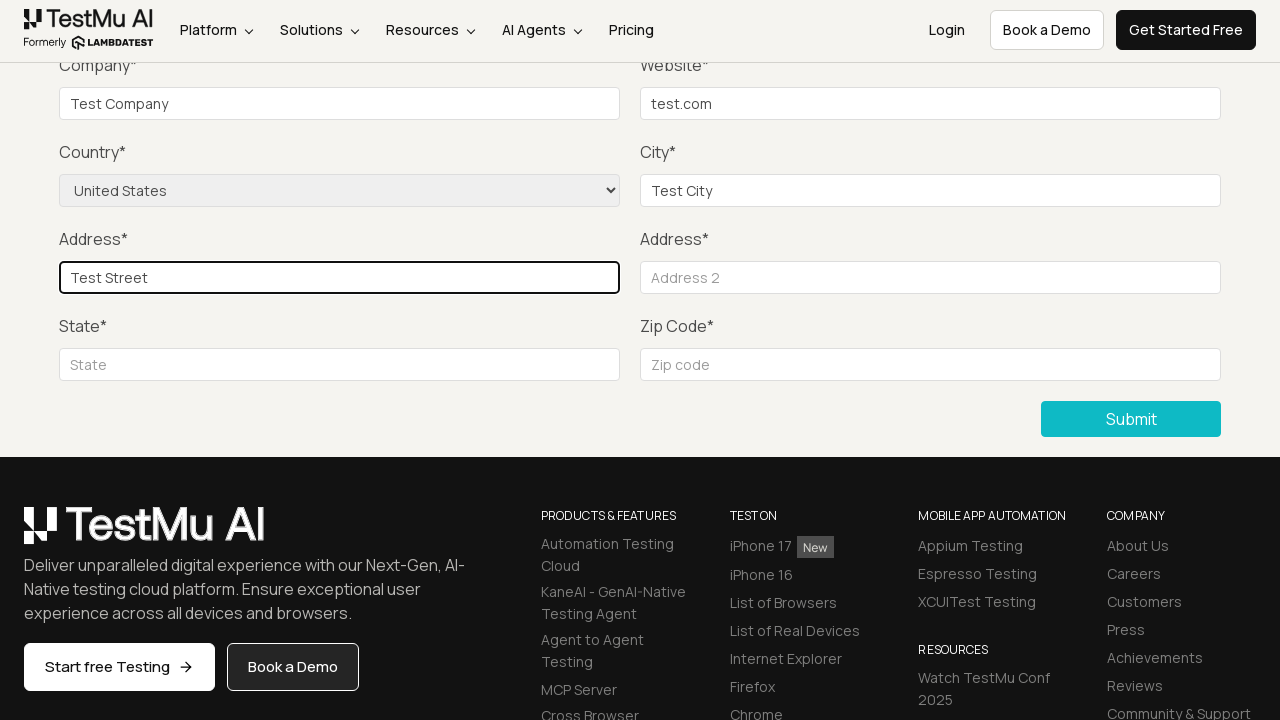

Filled address 2 field with 'Test adress2' on internal:attr=[placeholder="Address 2"i]
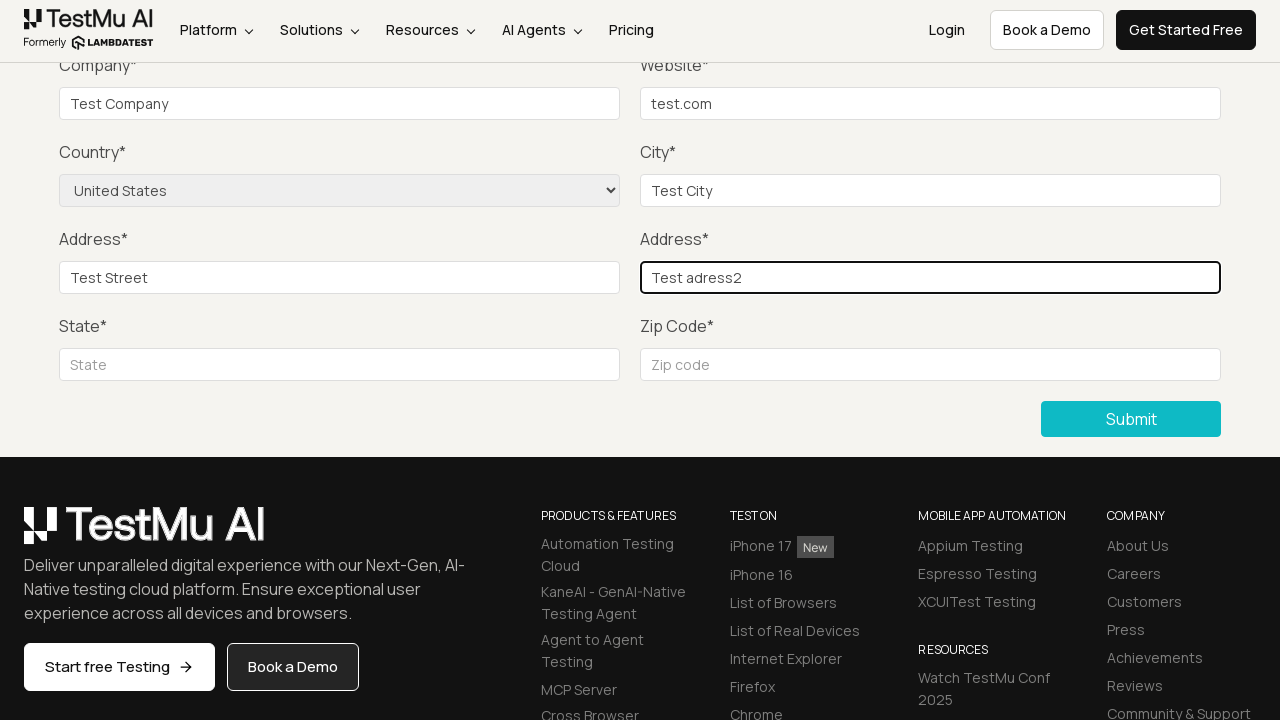

Filled state field with 'Test State' on xpath=//input[@id="inputState"]
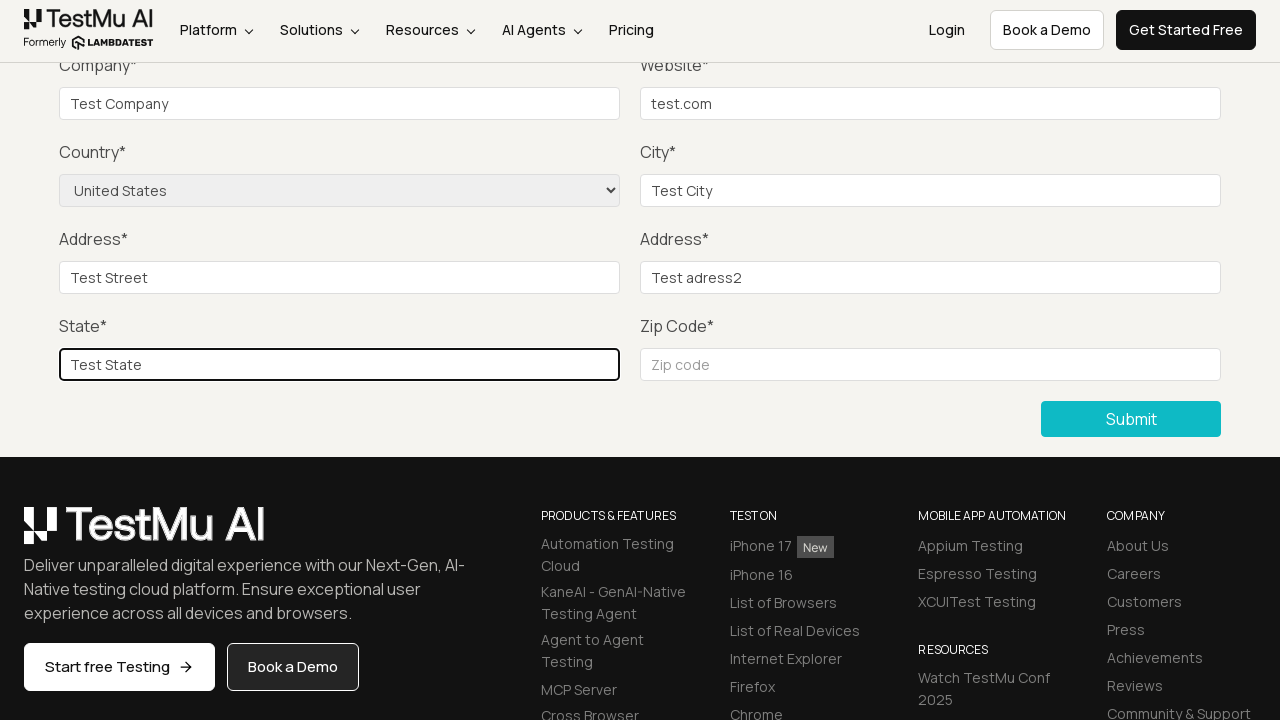

Filled zip code field with '10001' on internal:attr=[placeholder="Zip code"i]
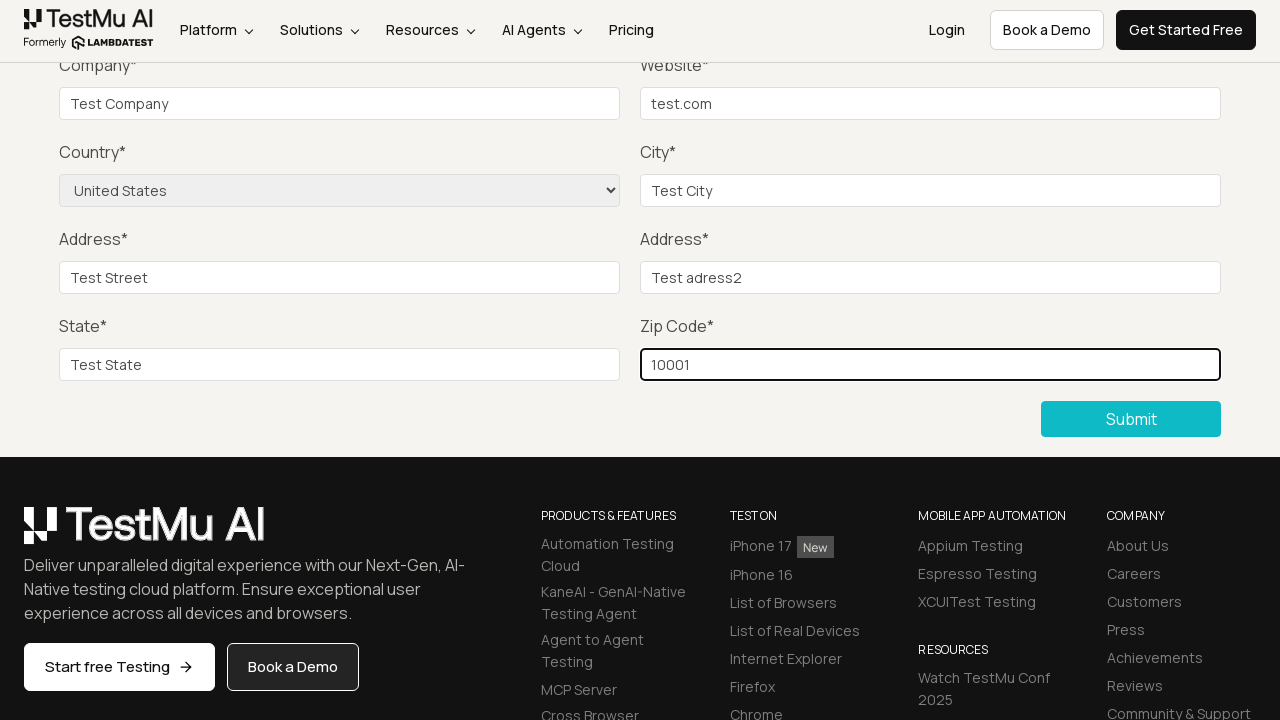

Clicked Submit button to submit form with all fields filled at (1131, 419) on xpath=//button[contains(text(),'Submit')]
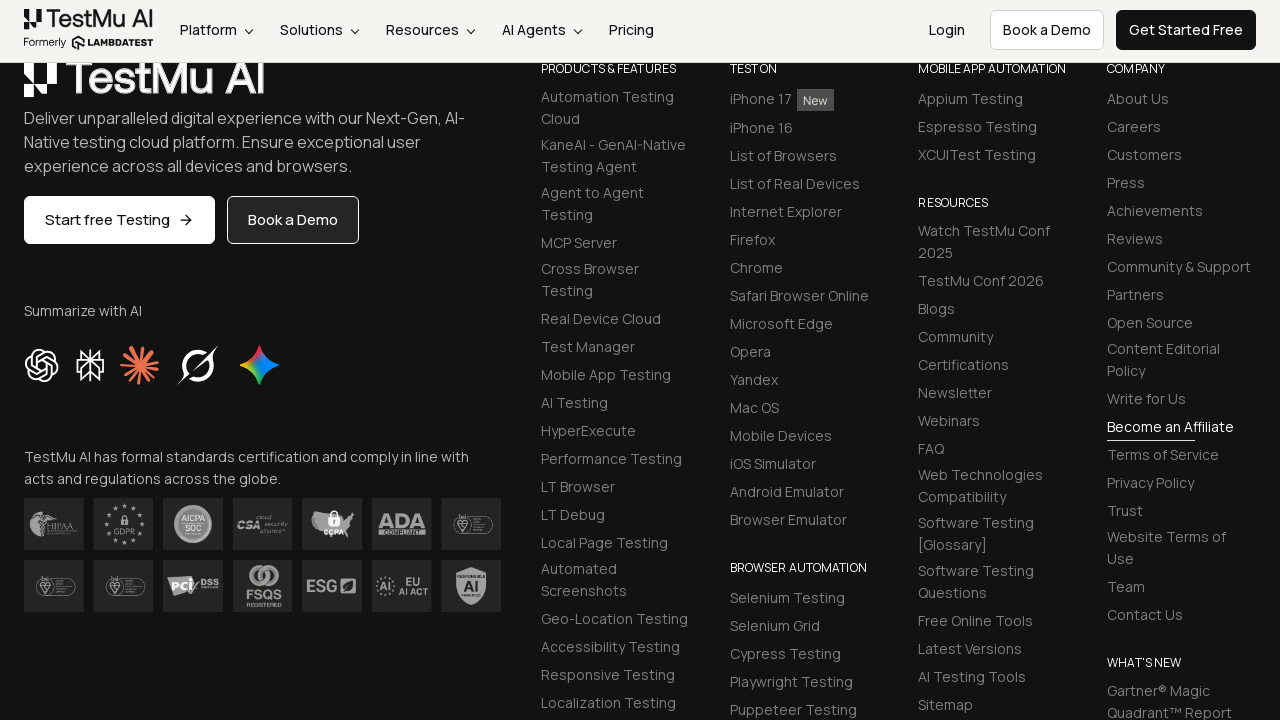

Waited for success message to appear
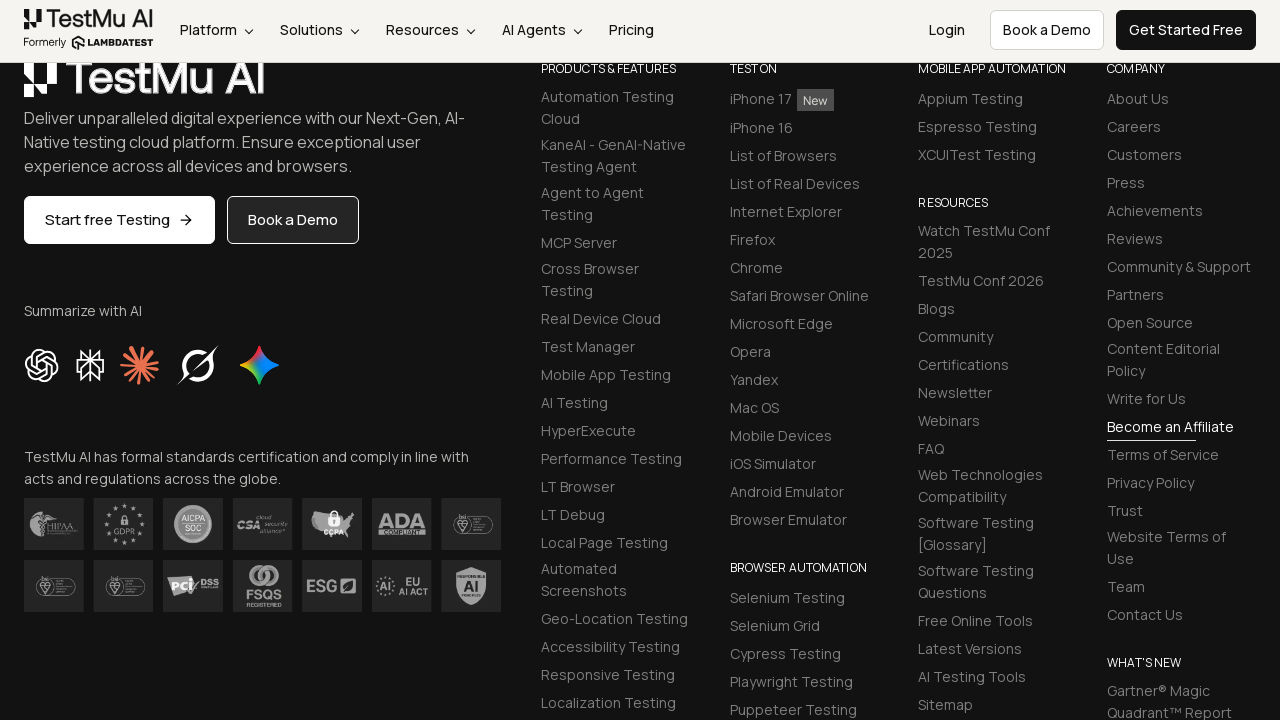

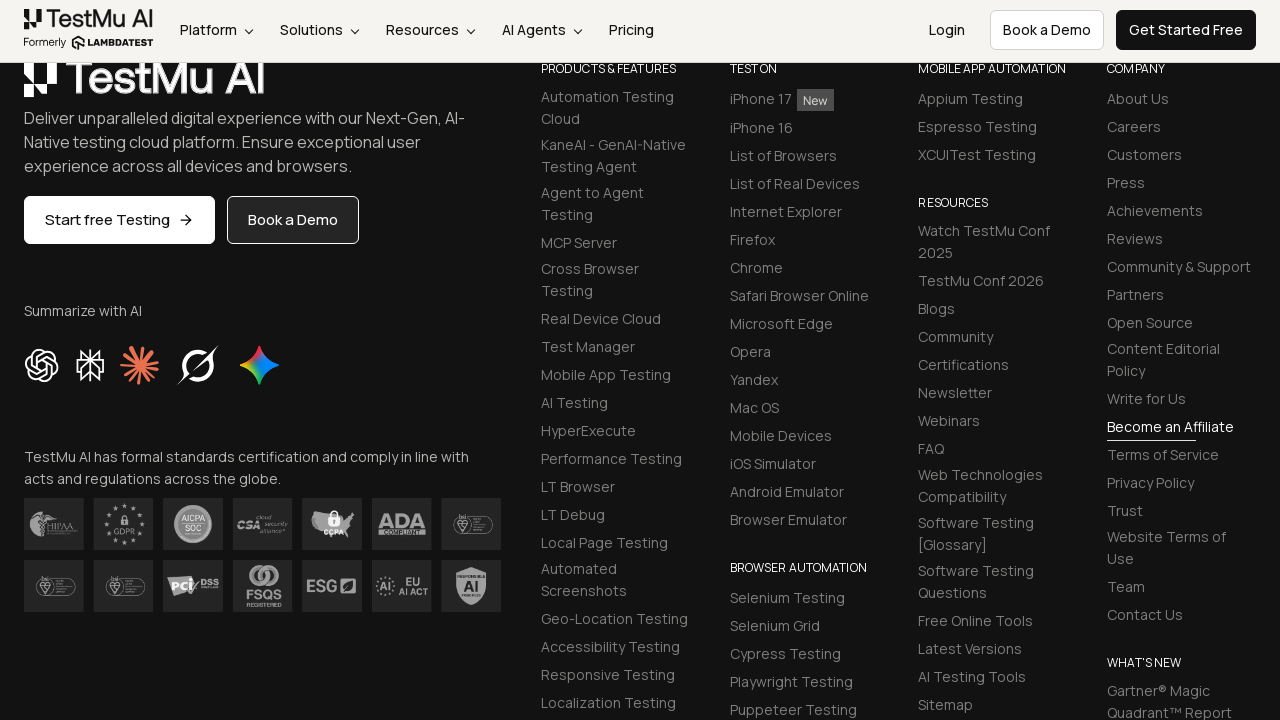